Tests JavaScript alert handling by filling a name field, triggering an alert, and accepting it

Starting URL: https://rahulshettyacademy.com/AutomationPractice/

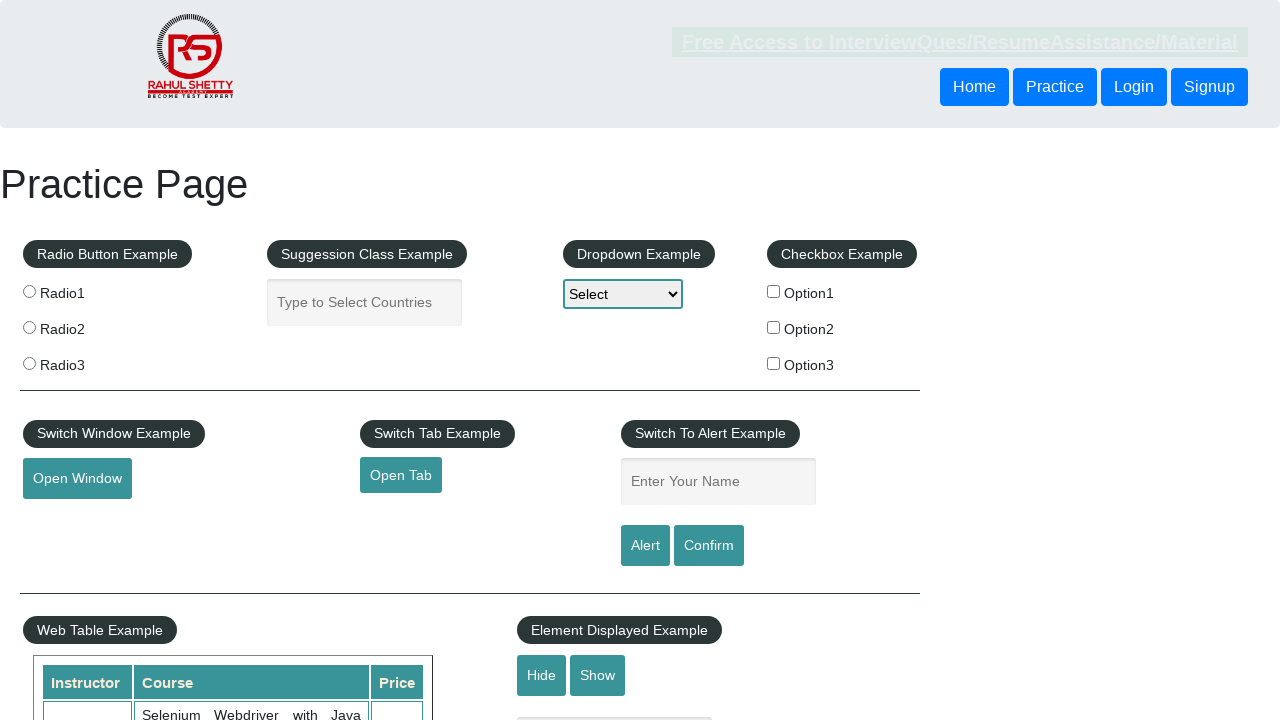

Filled name field with 'dk' on input[placeholder='Enter Your Name']
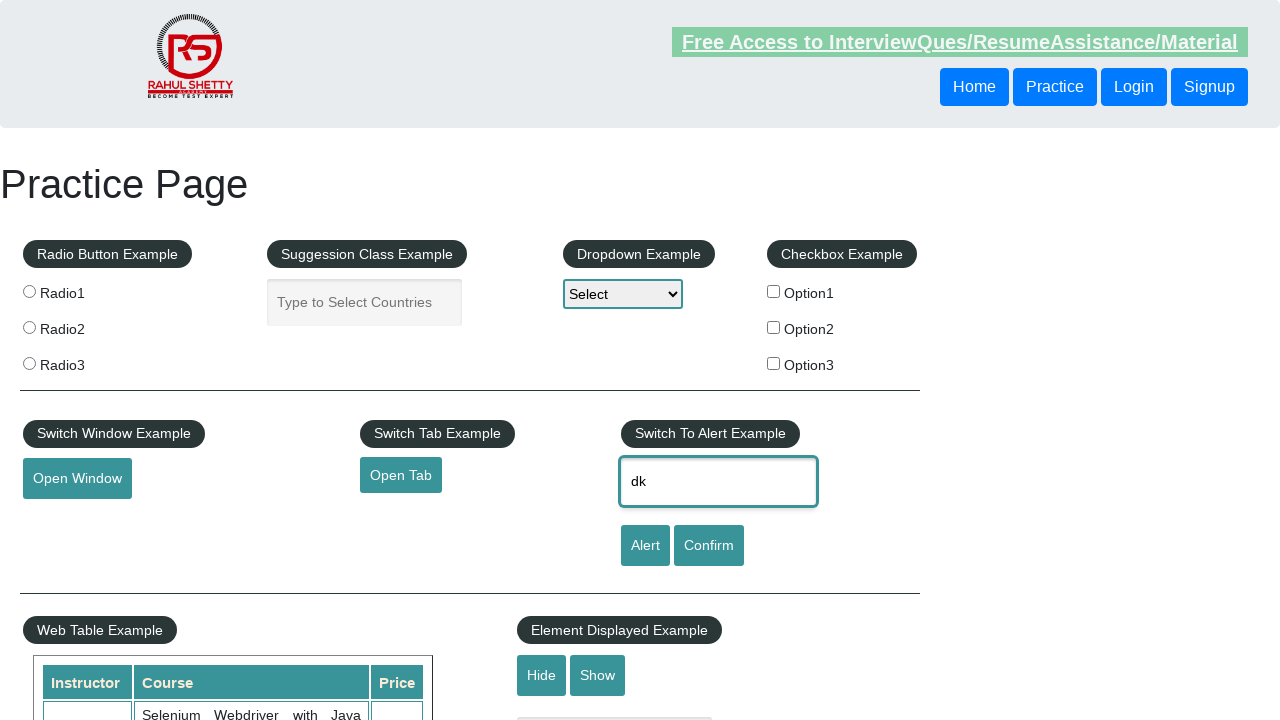

Clicked Alert button to trigger JavaScript alert at (645, 546) on input[value='Alert']
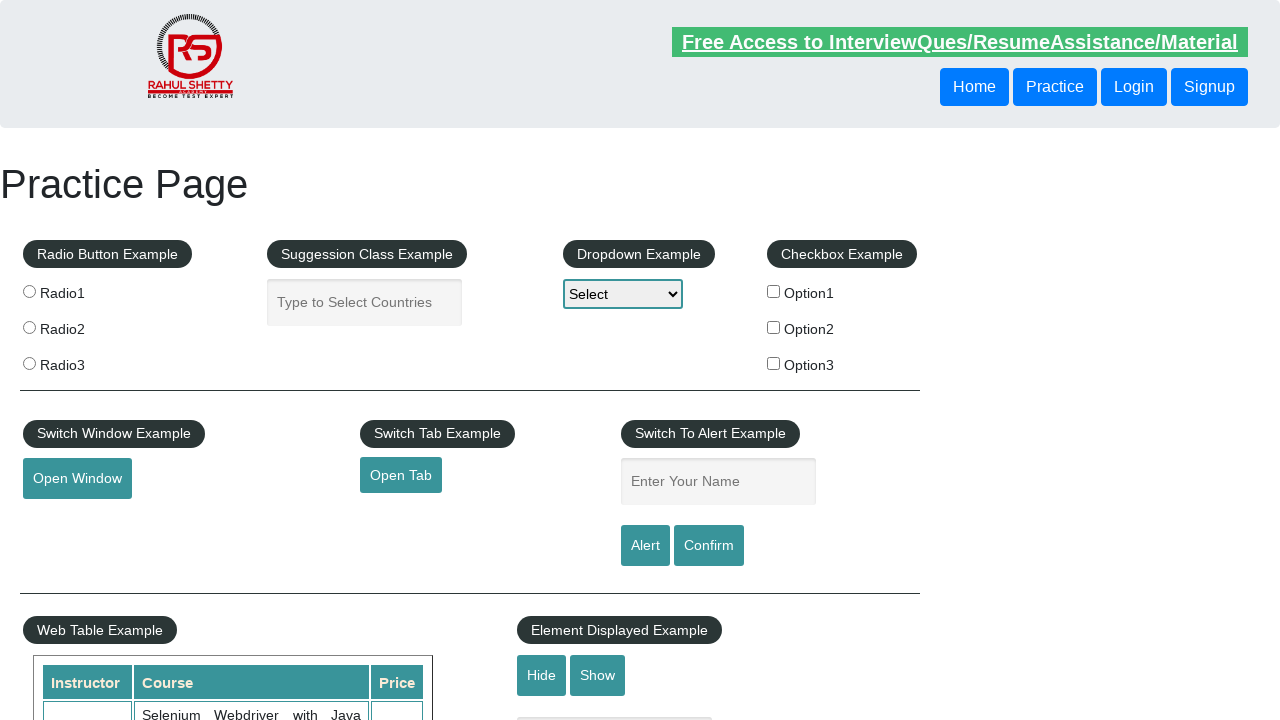

Set up dialog handler to accept alerts
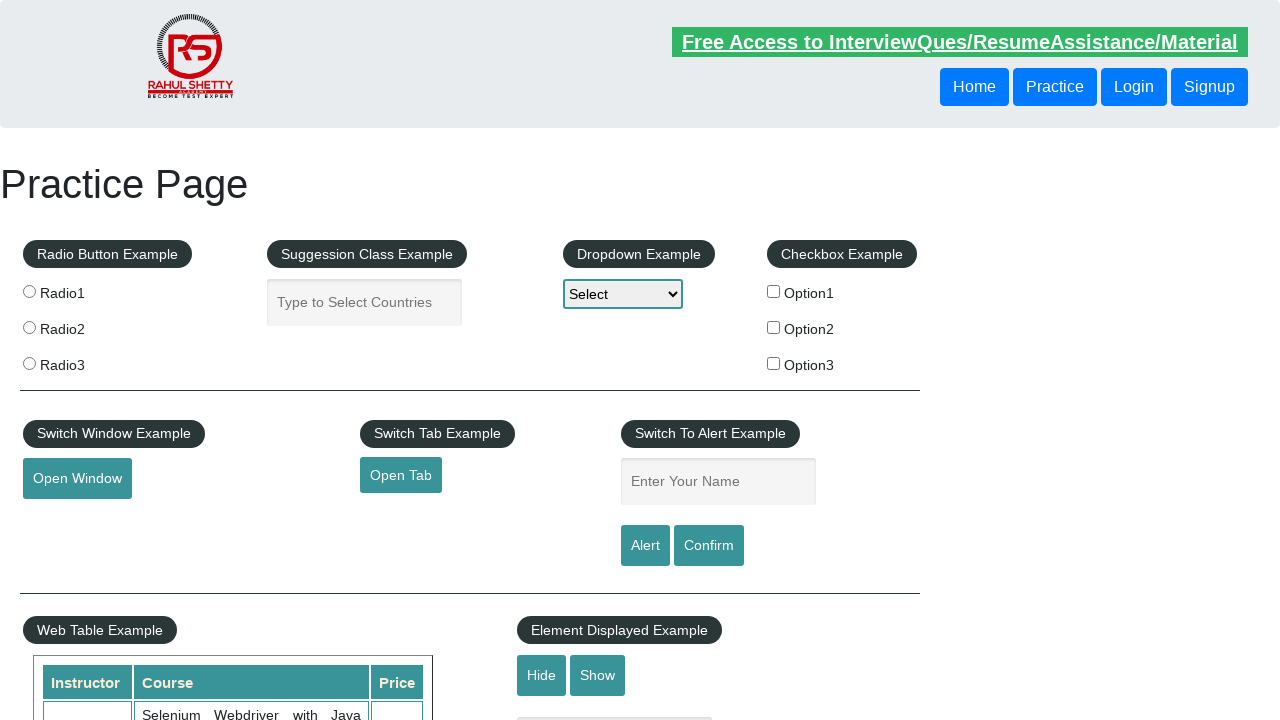

Clicked Alert button and accepted the alert dialog at (645, 546) on input[value='Alert']
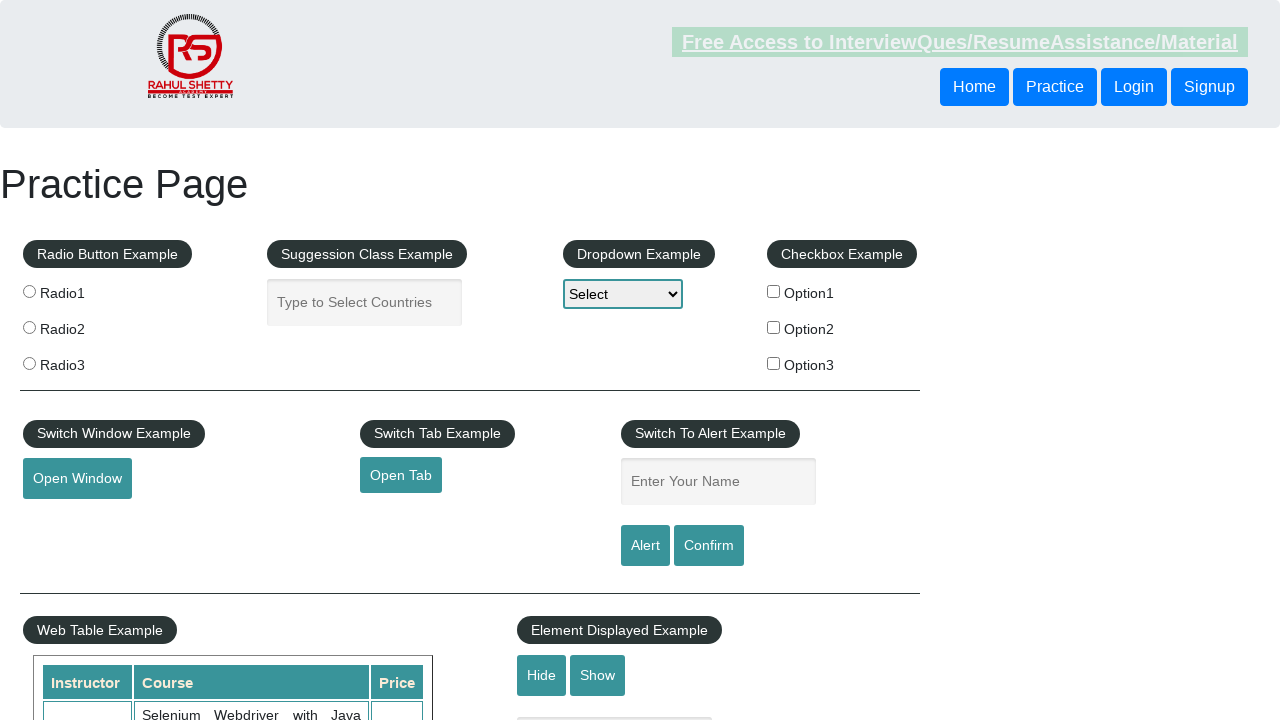

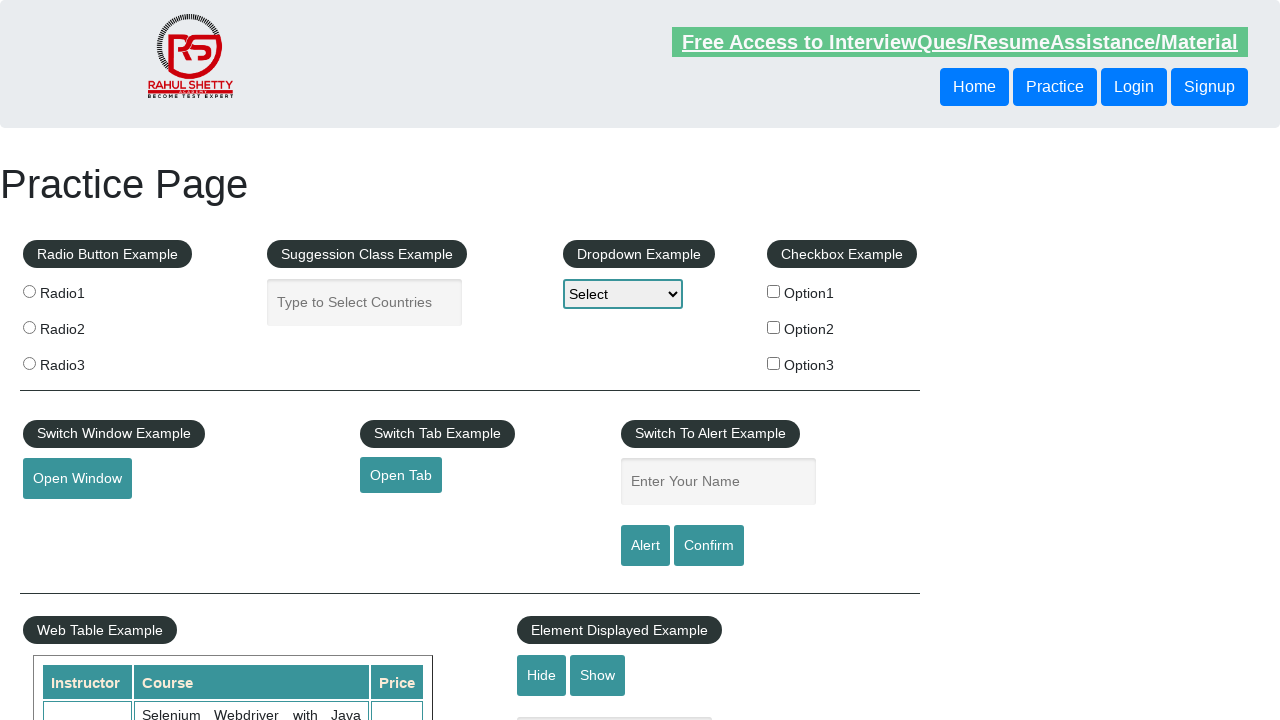